Tests various button properties and interactions on a practice page including clicking buttons, verifying disabled state, getting position, color, and dimensions

Starting URL: https://leafground.com/button.xhtml

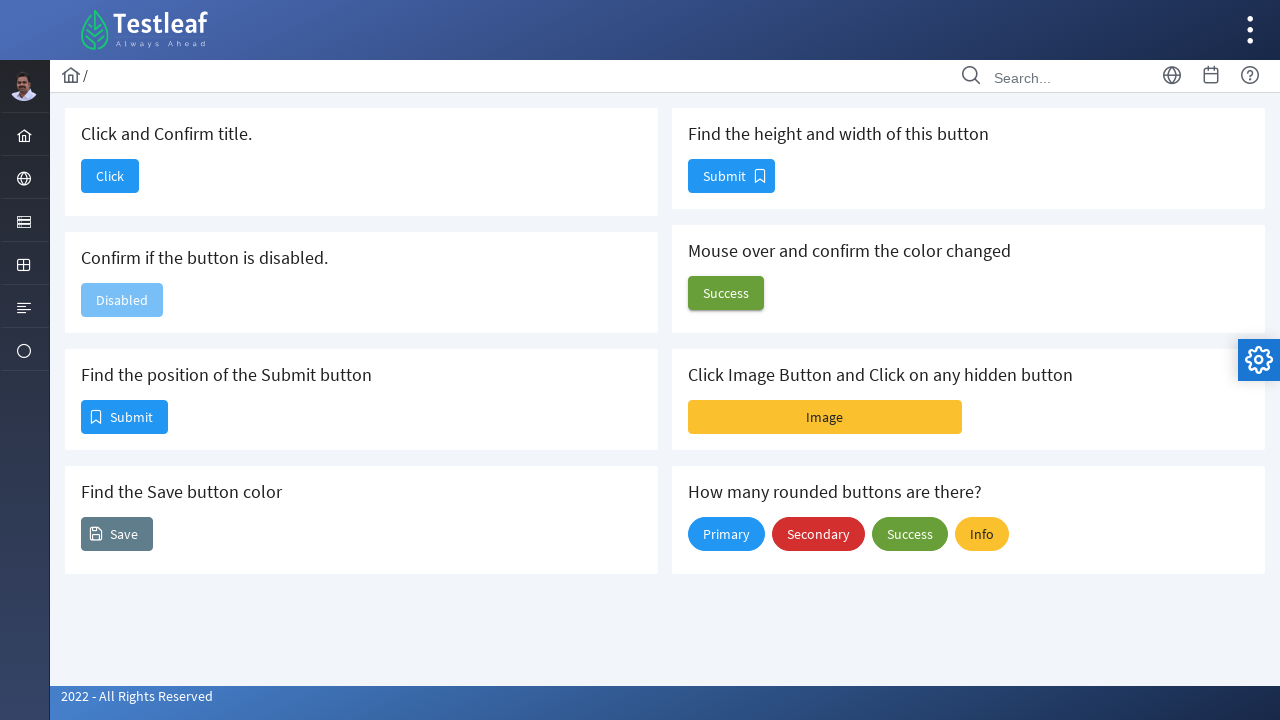

Clicked button with text 'Click' to confirm title at (110, 176) on xpath=//span[contains(text(),'Click')]
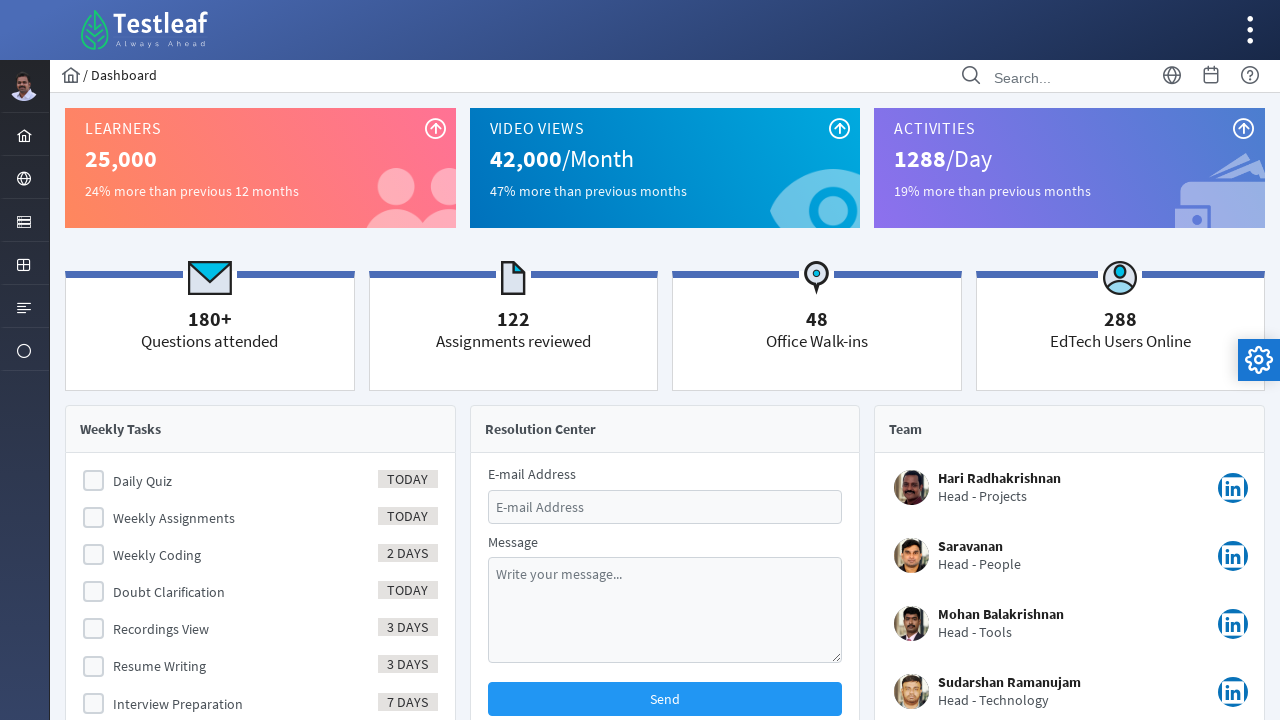

Verified page title is 'Dashboard'
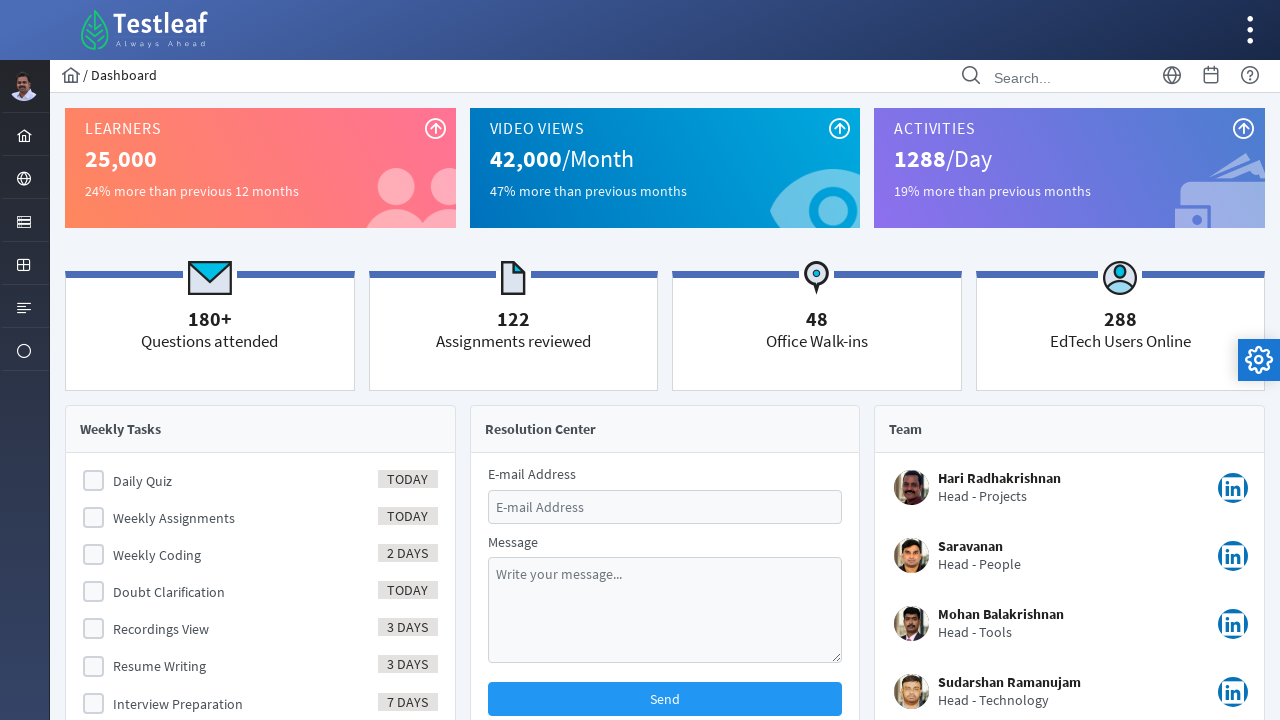

Navigated back to button page
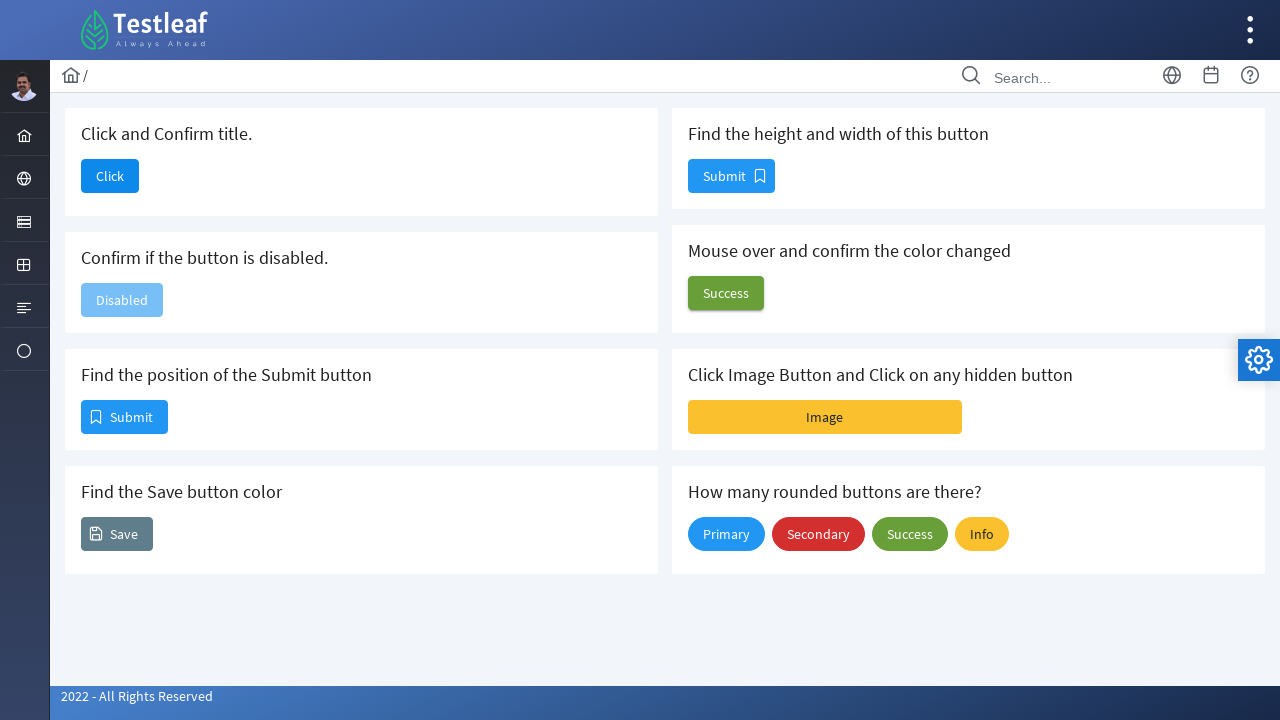

Verified button disabled state: False
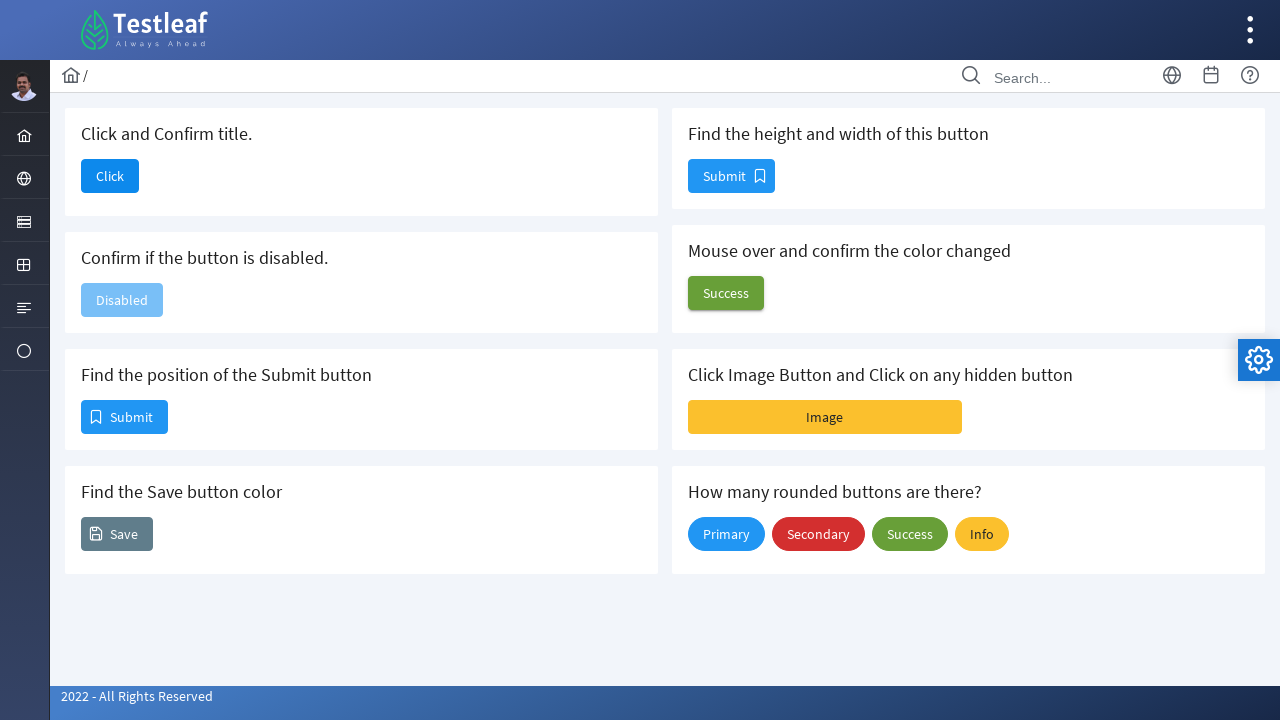

Retrieved submit button position: X=82, Y=401
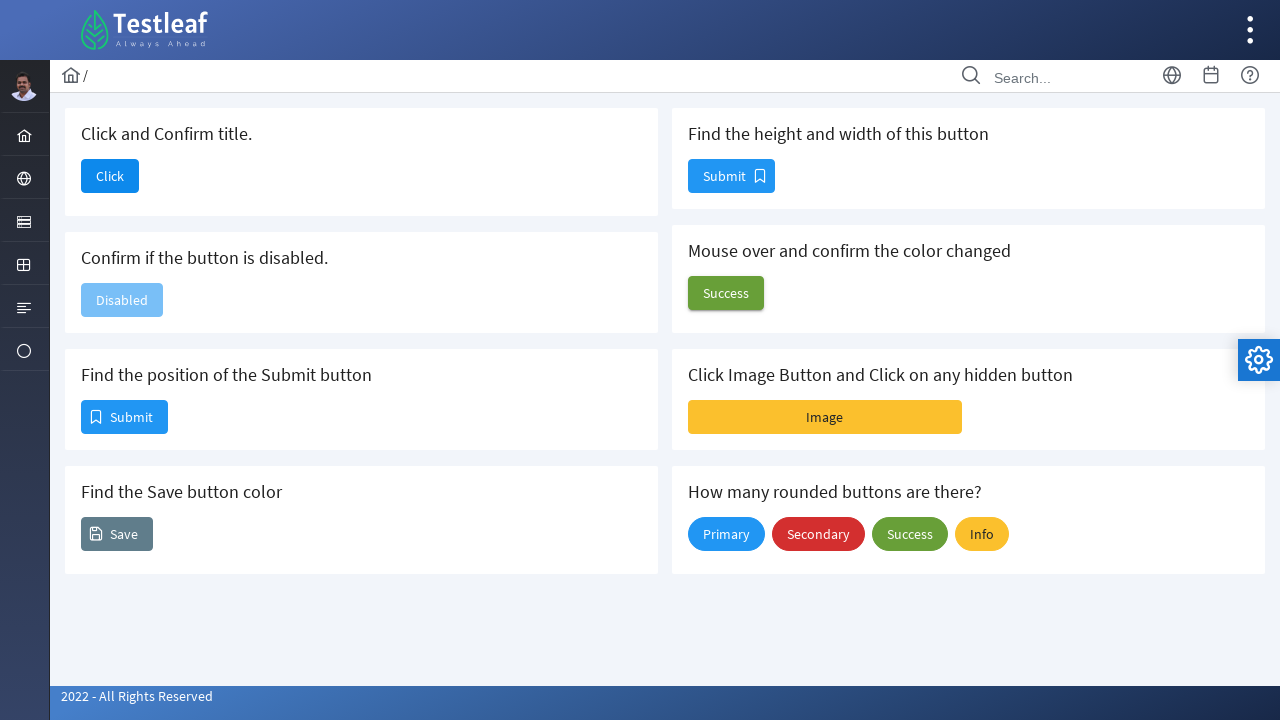

Retrieved Save button background color: rgba(0, 0, 0, 0)
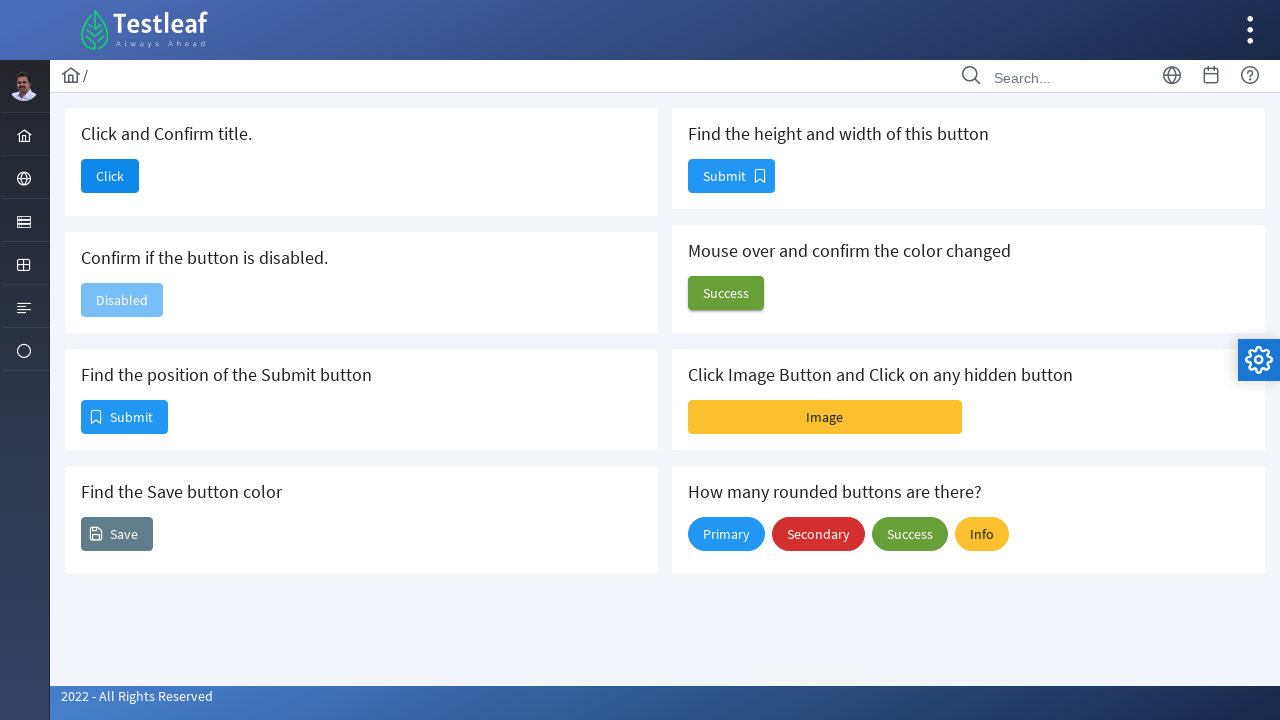

Retrieved button dimensions: width=85, height=32
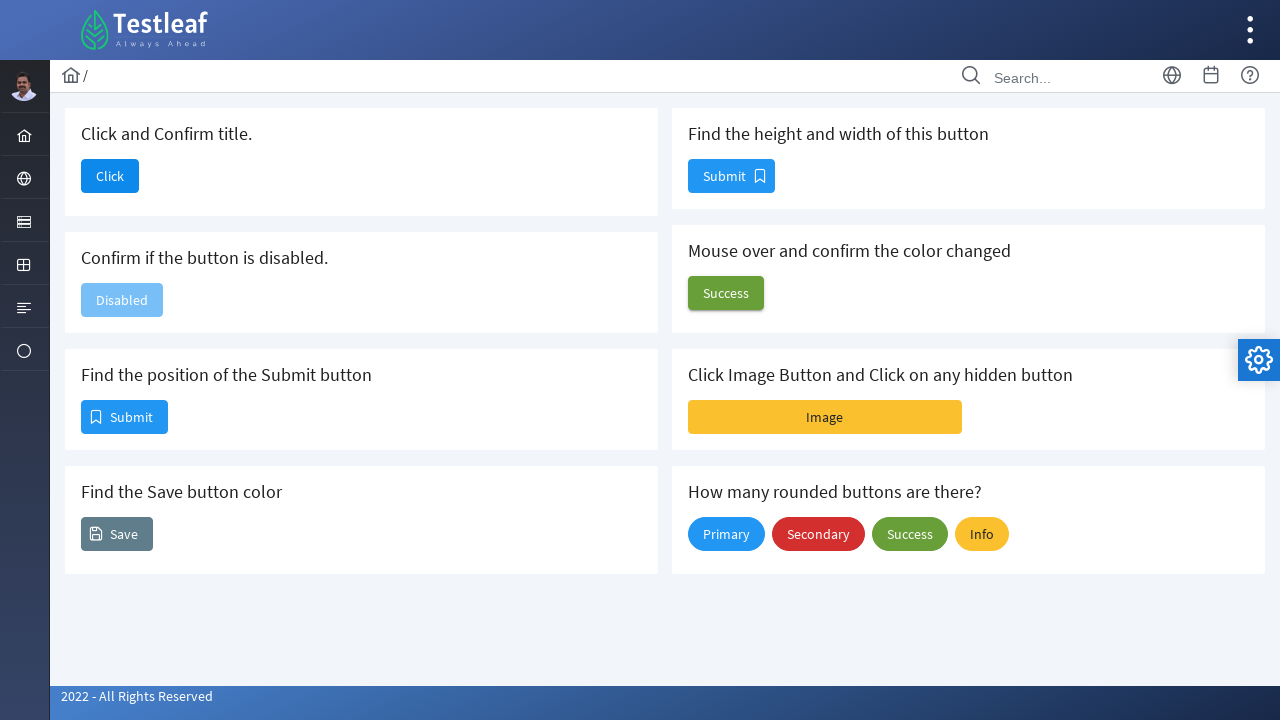

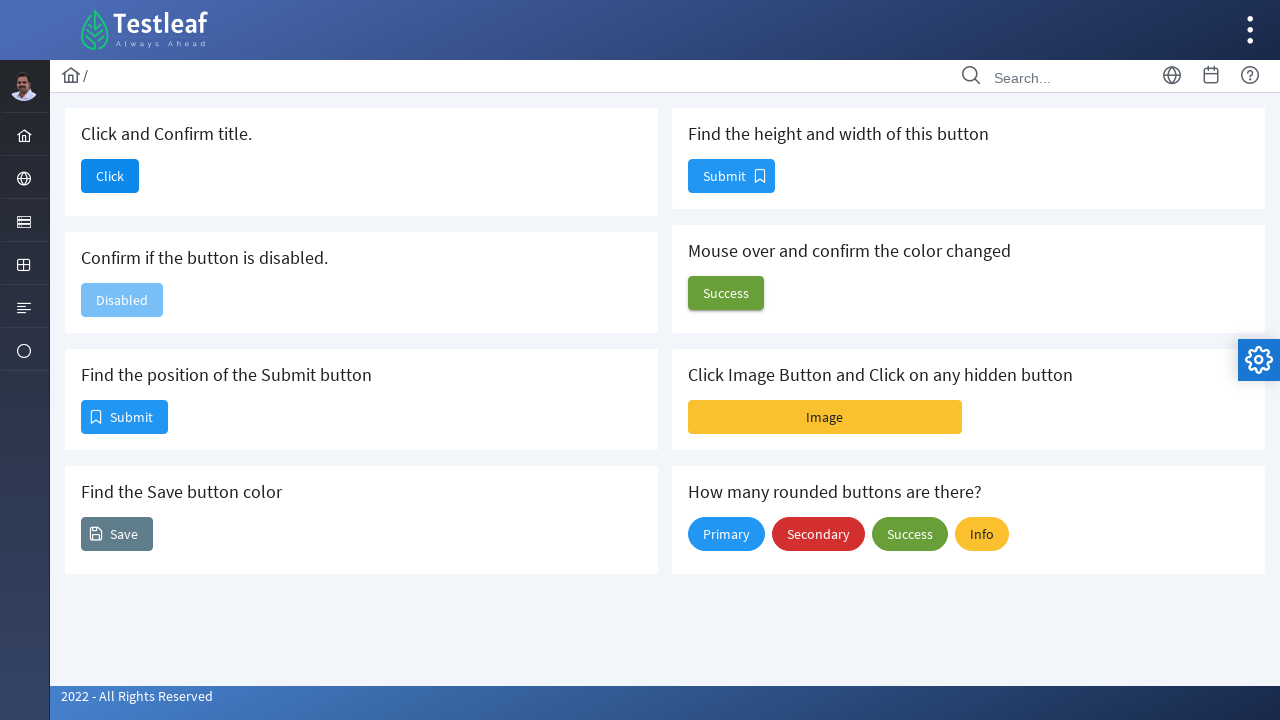